Navigates to a demo table page and locates the first name of a user with username 'ppatro' using XPath

Starting URL: http://automationbykrishna.com/index.html

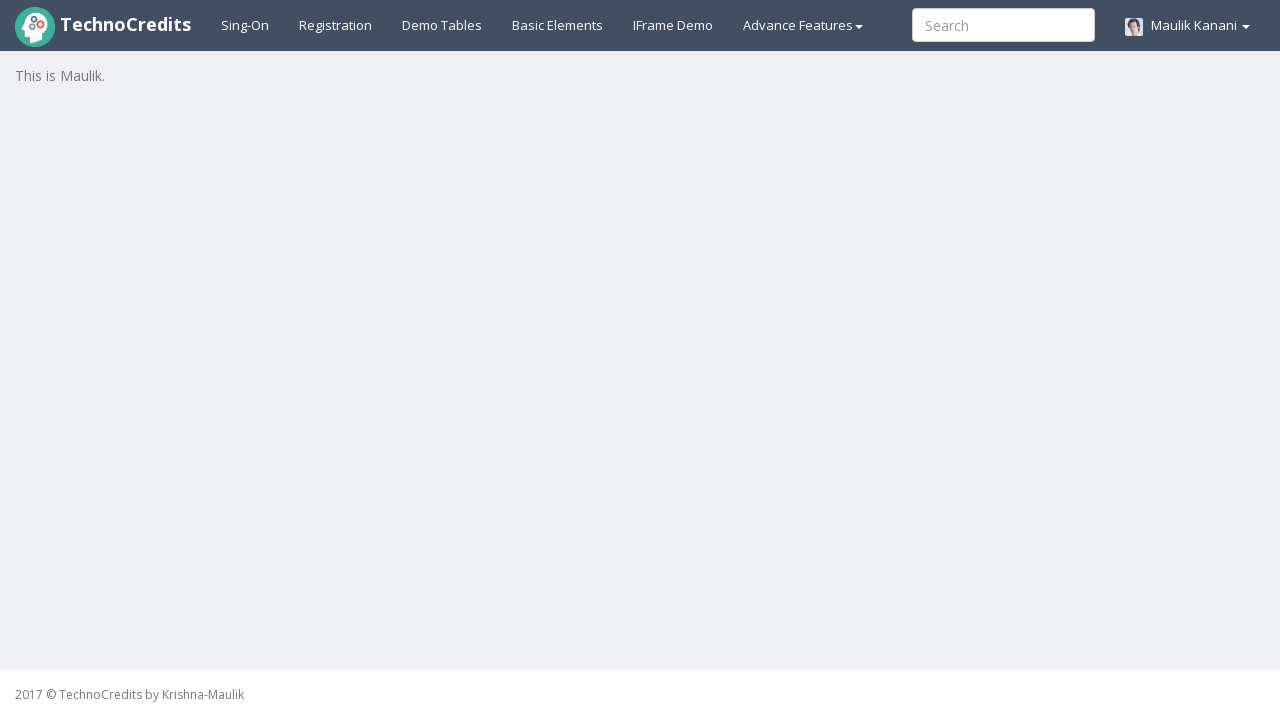

Clicked on Demo Tables link to navigate to the tables page at (442, 25) on text=Demo Tables
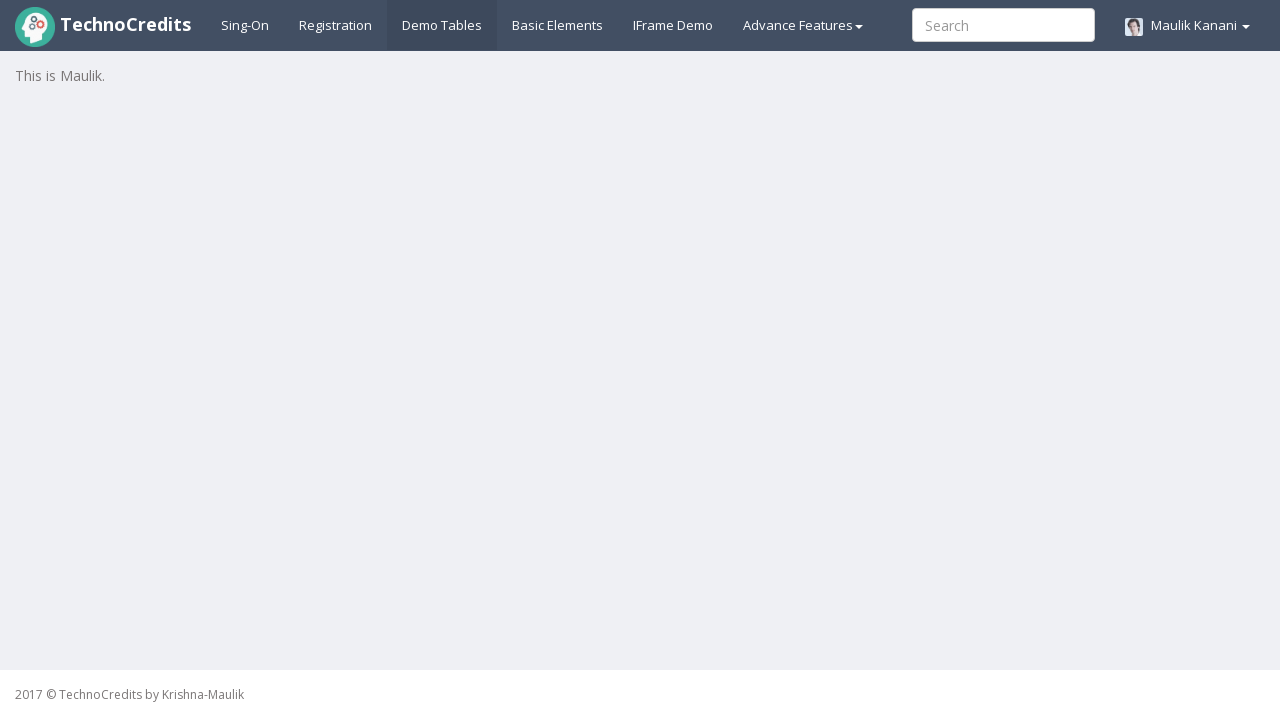

Waited for table to be visible and located the first name element for user with username 'ppatro'
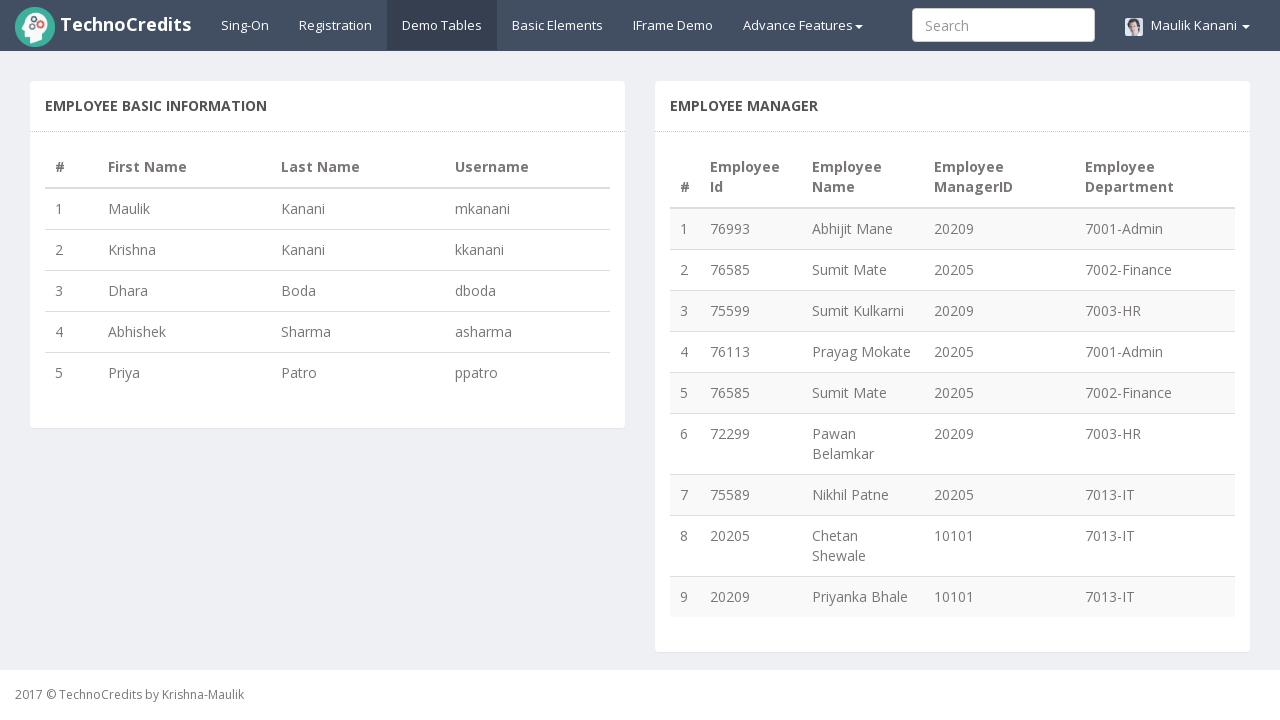

Located the first name element using XPath
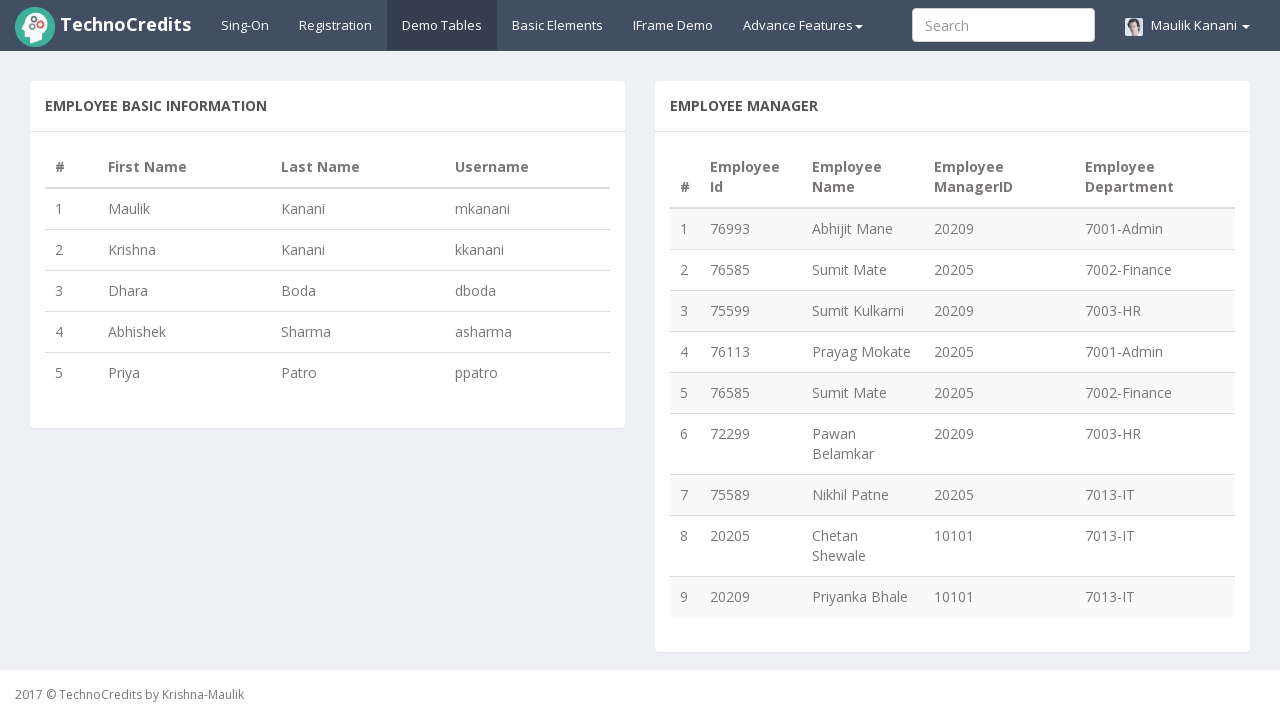

Retrieved first name text: 'Priya'
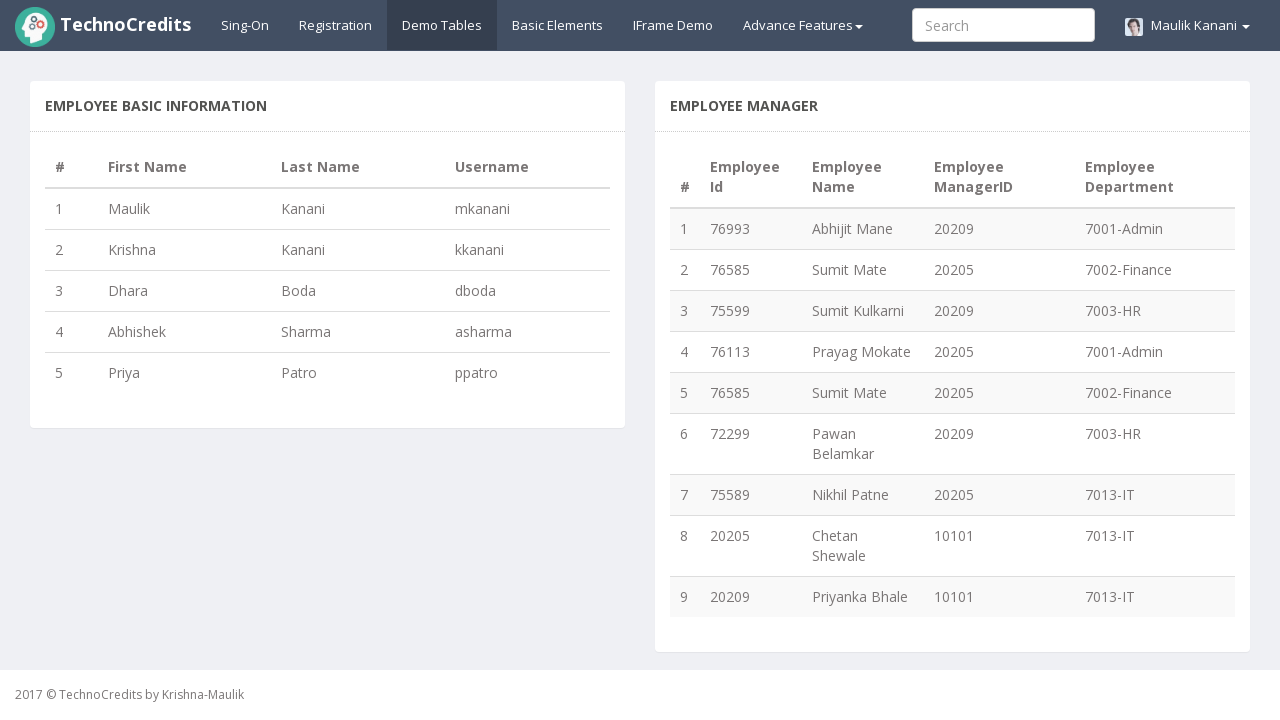

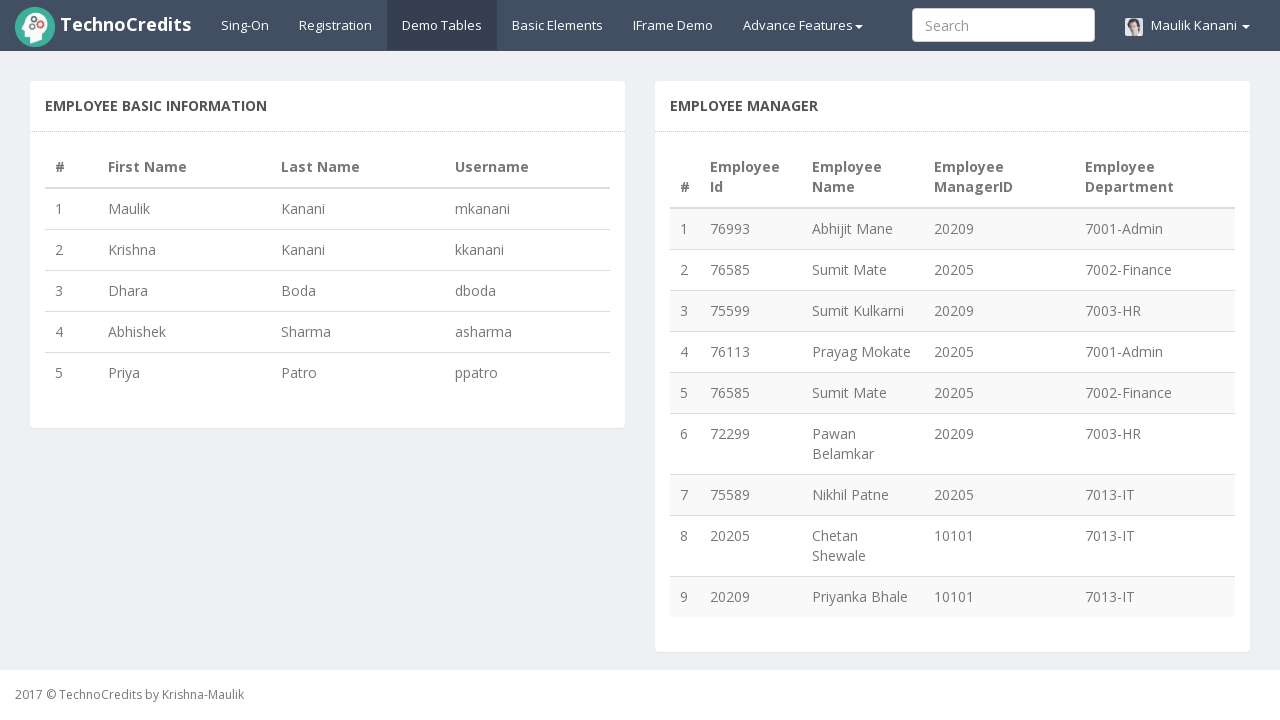